Tests the search functionality on python.org by entering "pandas" in the search field and pressing Enter to submit the search

Starting URL: https://python.org

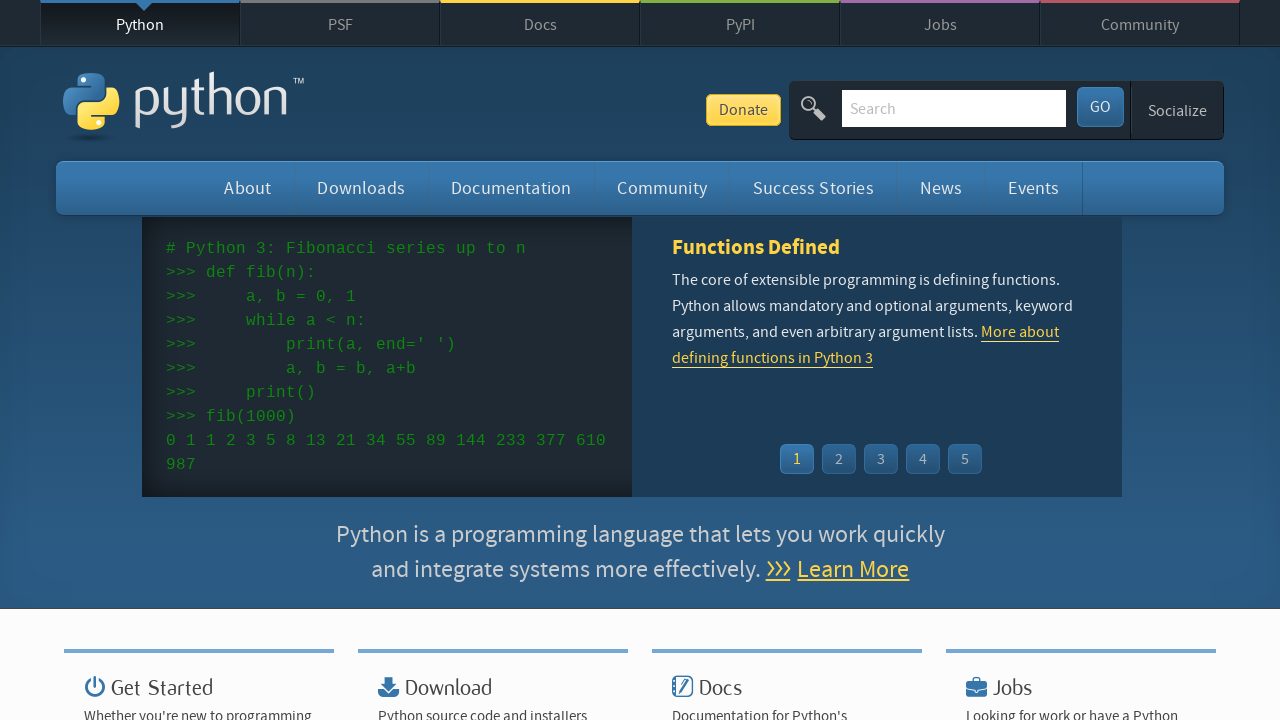

Filled search field with 'pandas' on #id-search-field
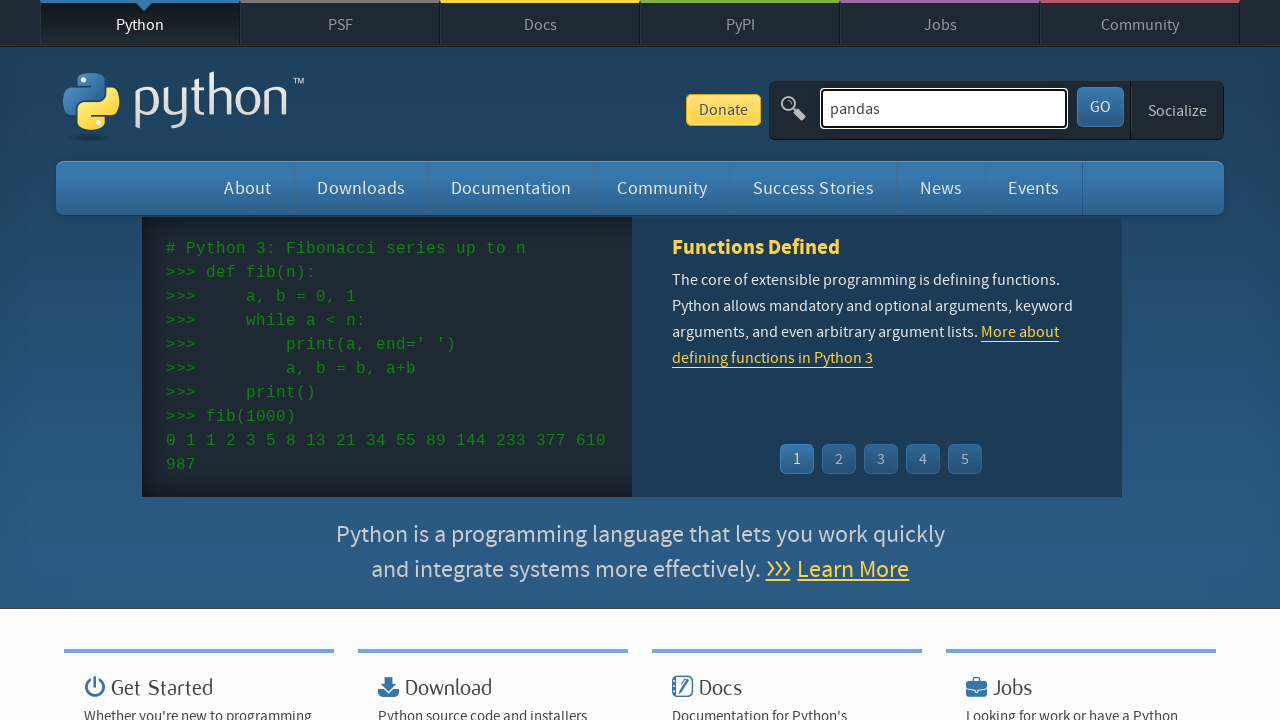

Pressed Enter to submit search on #id-search-field
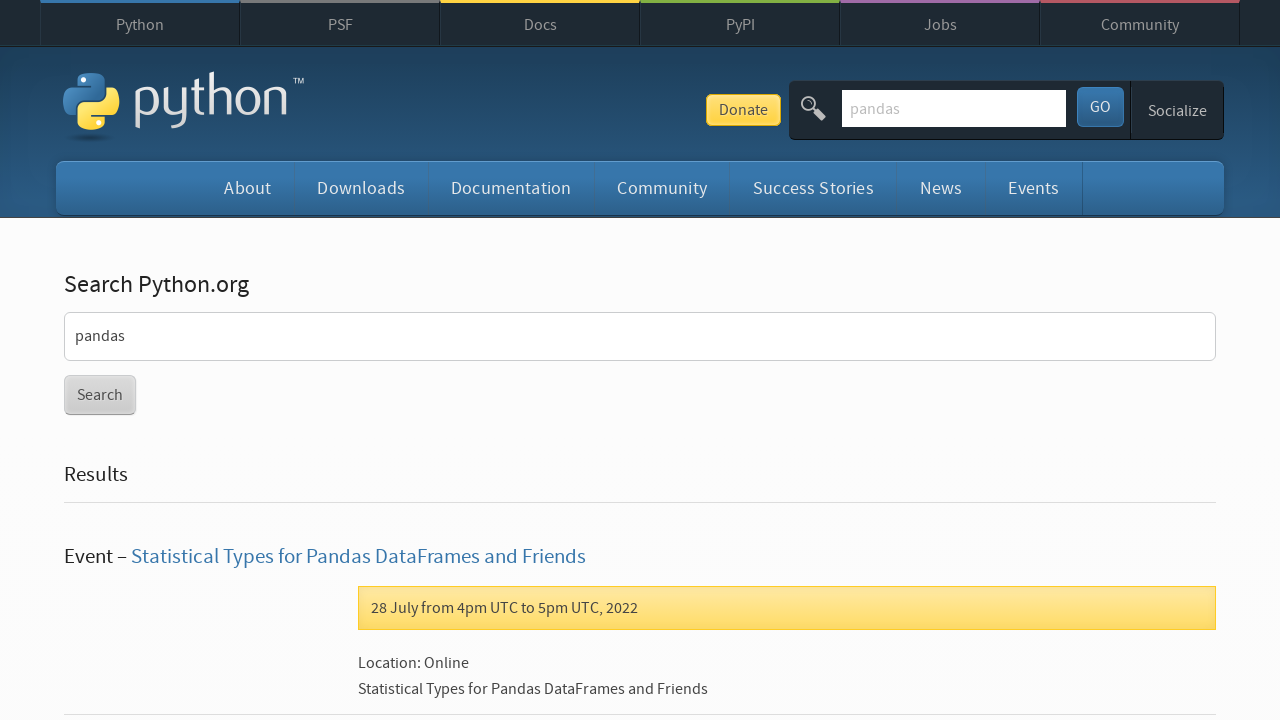

Search results page loaded
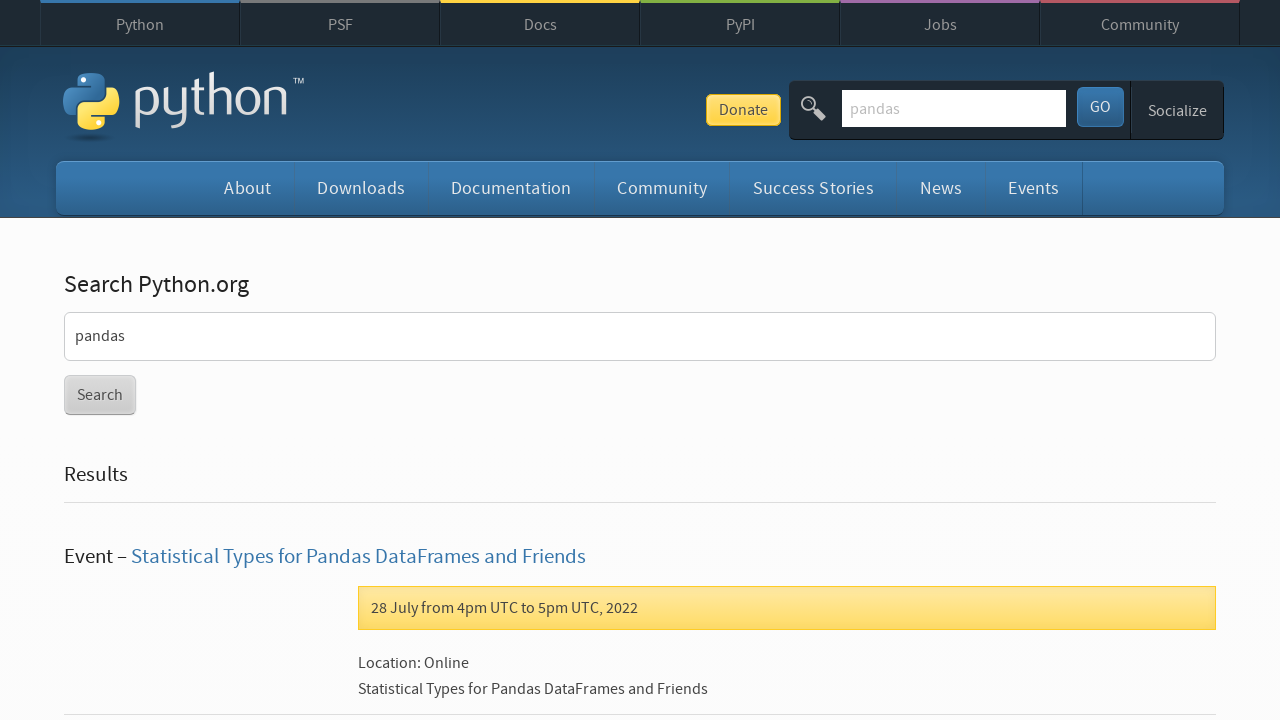

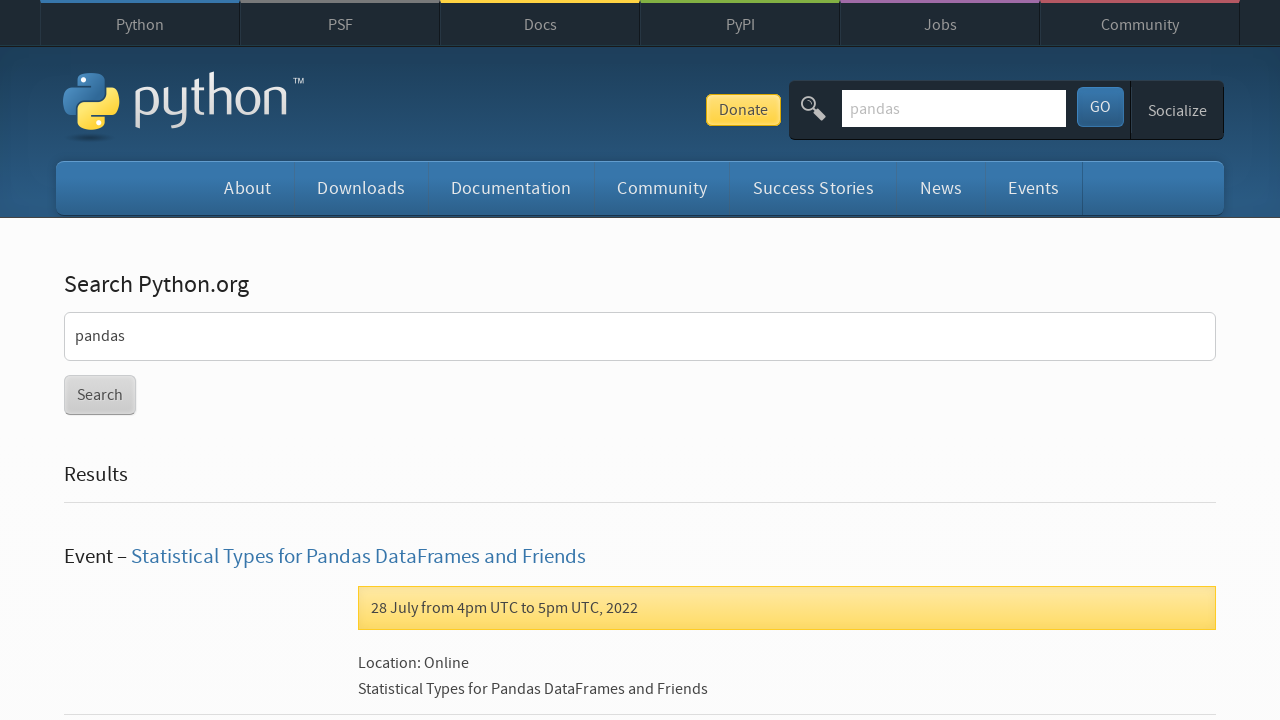